Tests the auto-complete input field by entering color values (Red, Blue) into a multi-select auto-complete component

Starting URL: https://demoqa.com/auto-complete

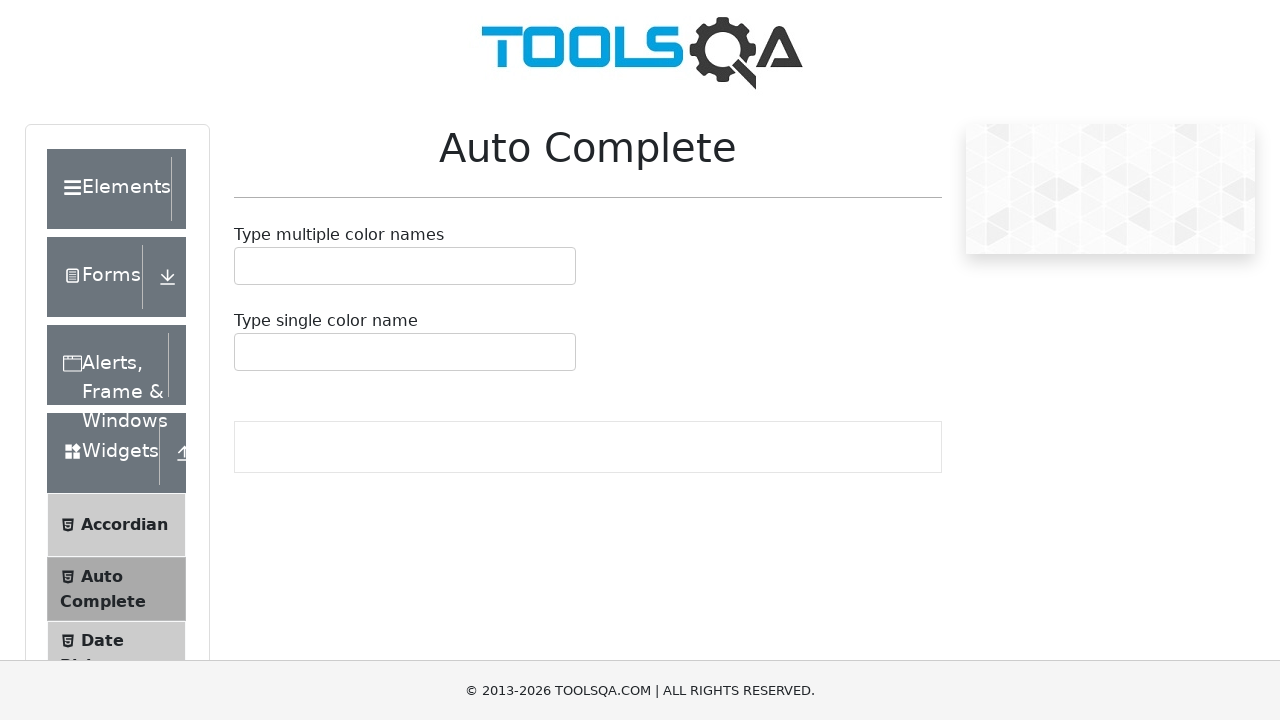

Clicked on the multi-select auto-complete input field at (405, 266) on .auto-complete__value-container--is-multi
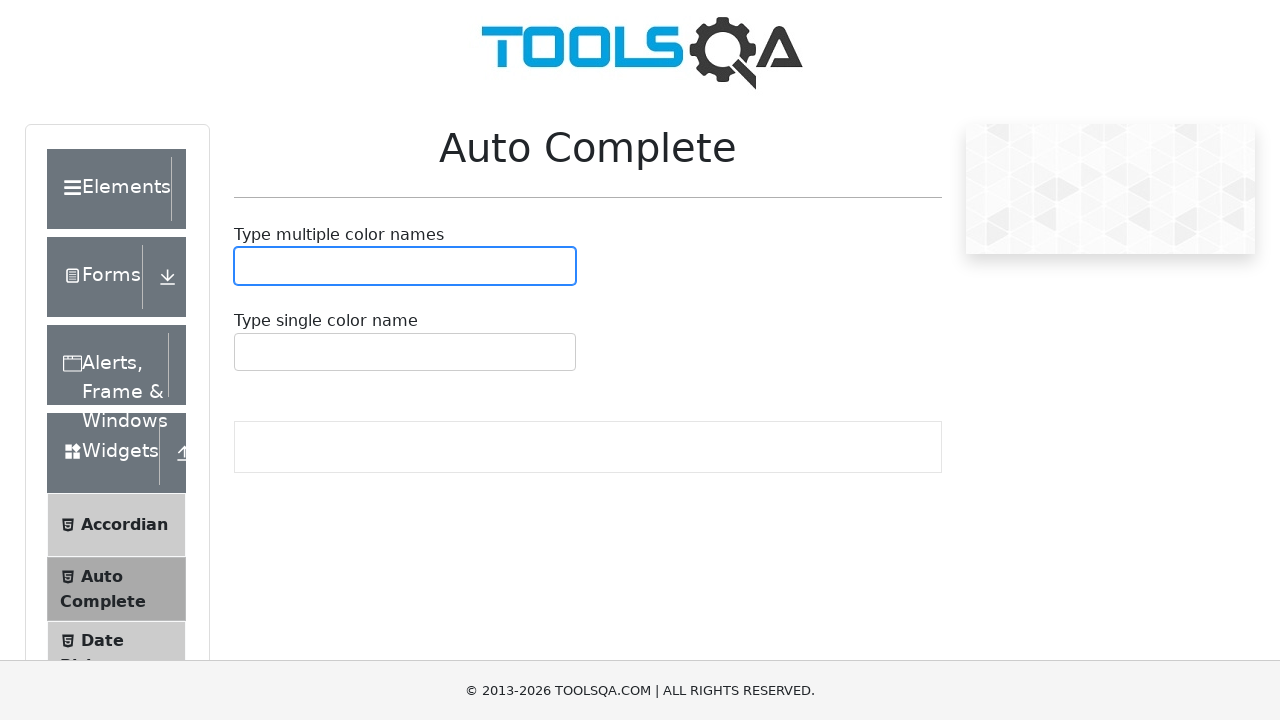

Typed 'Red' into the auto-complete input field on #autoCompleteMultipleInput
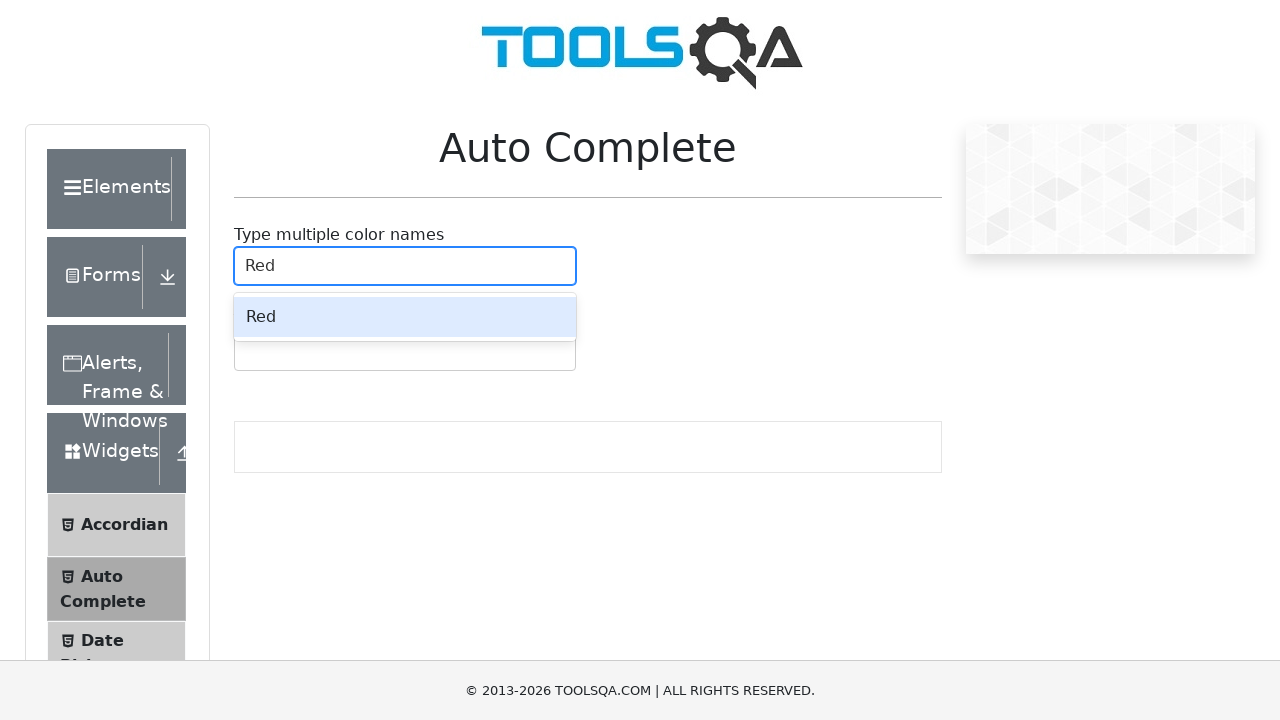

Pressed Enter to select 'Red' from the dropdown
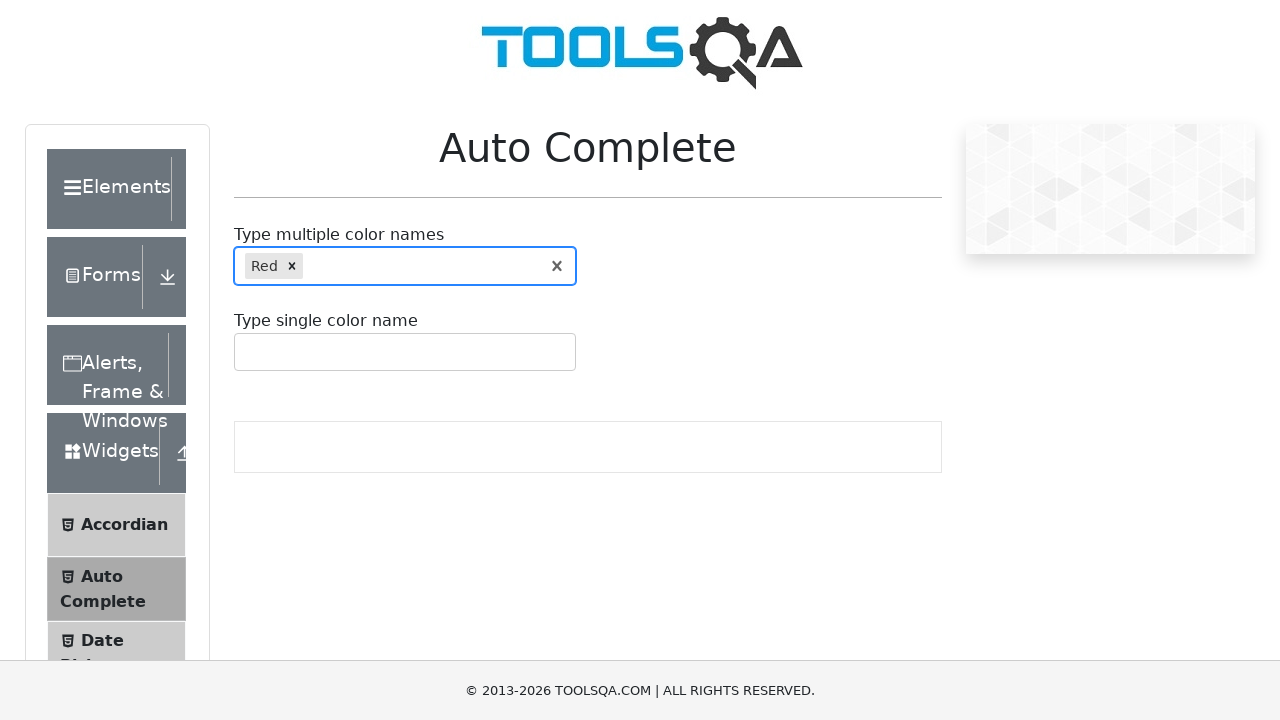

Typed 'Blue' into the auto-complete input field on #autoCompleteMultipleInput
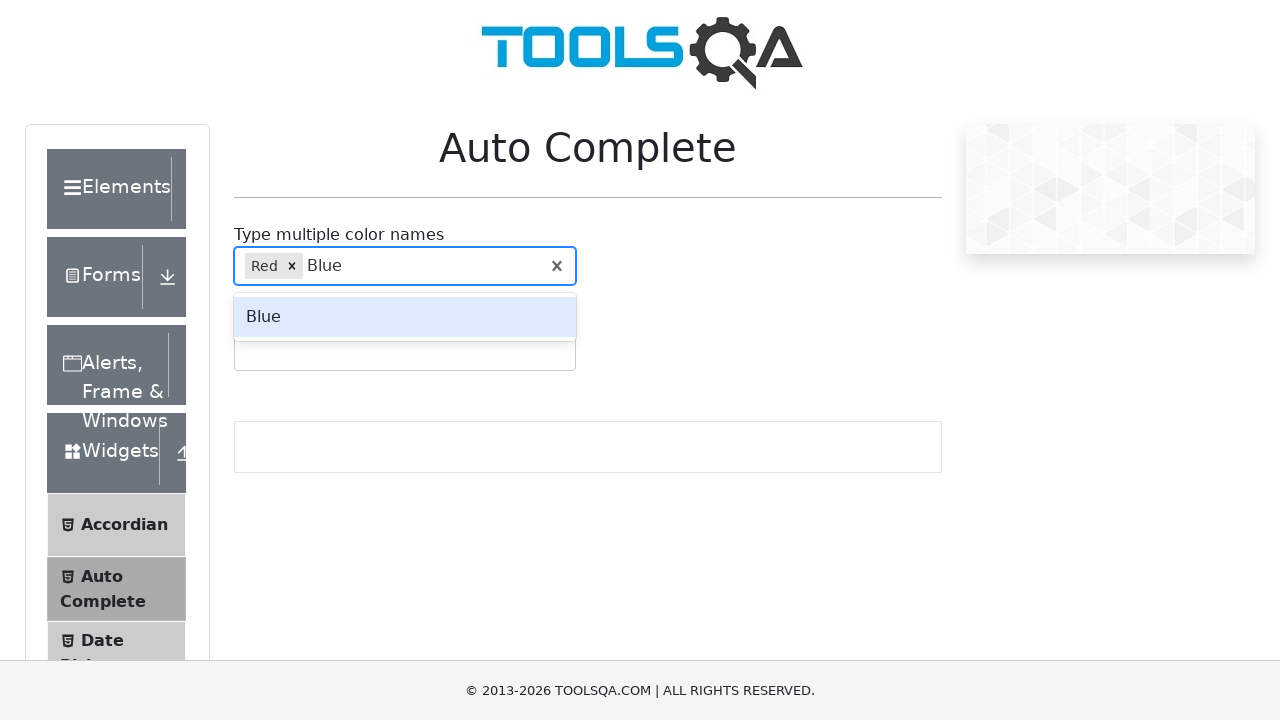

Pressed Enter to select 'Blue' from the dropdown
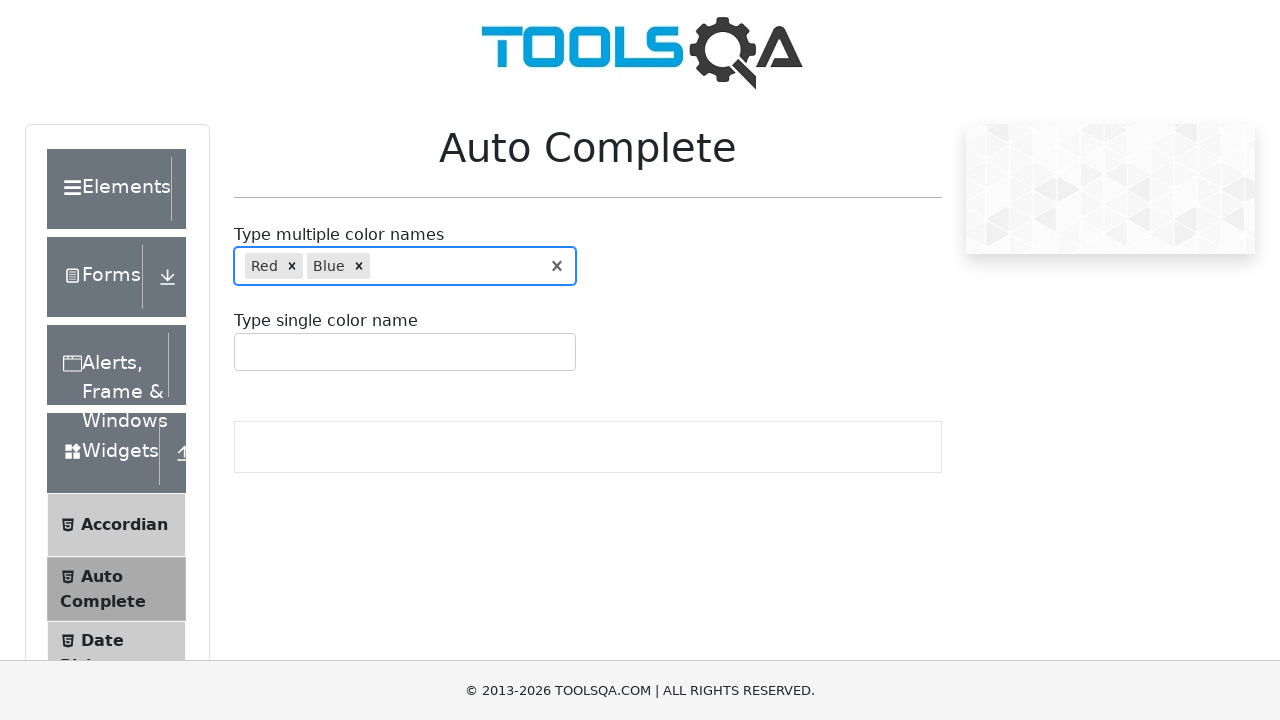

Verified that color selections are visible in the multi-value container
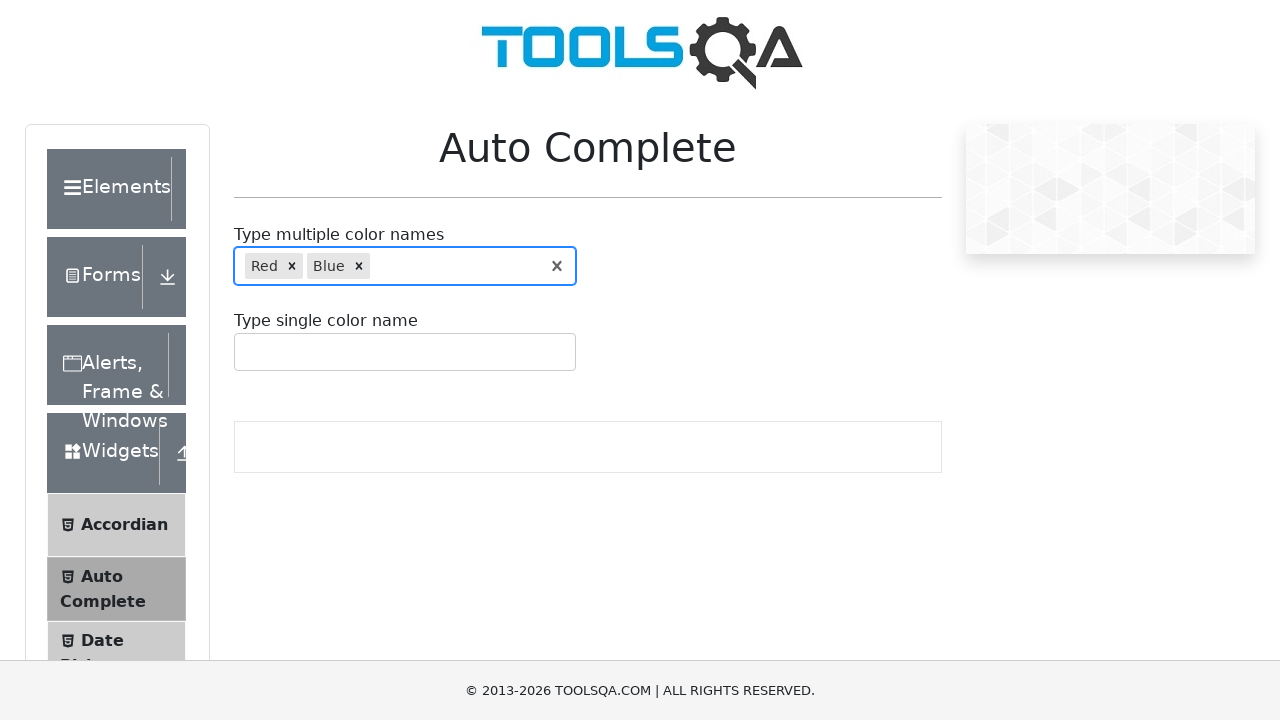

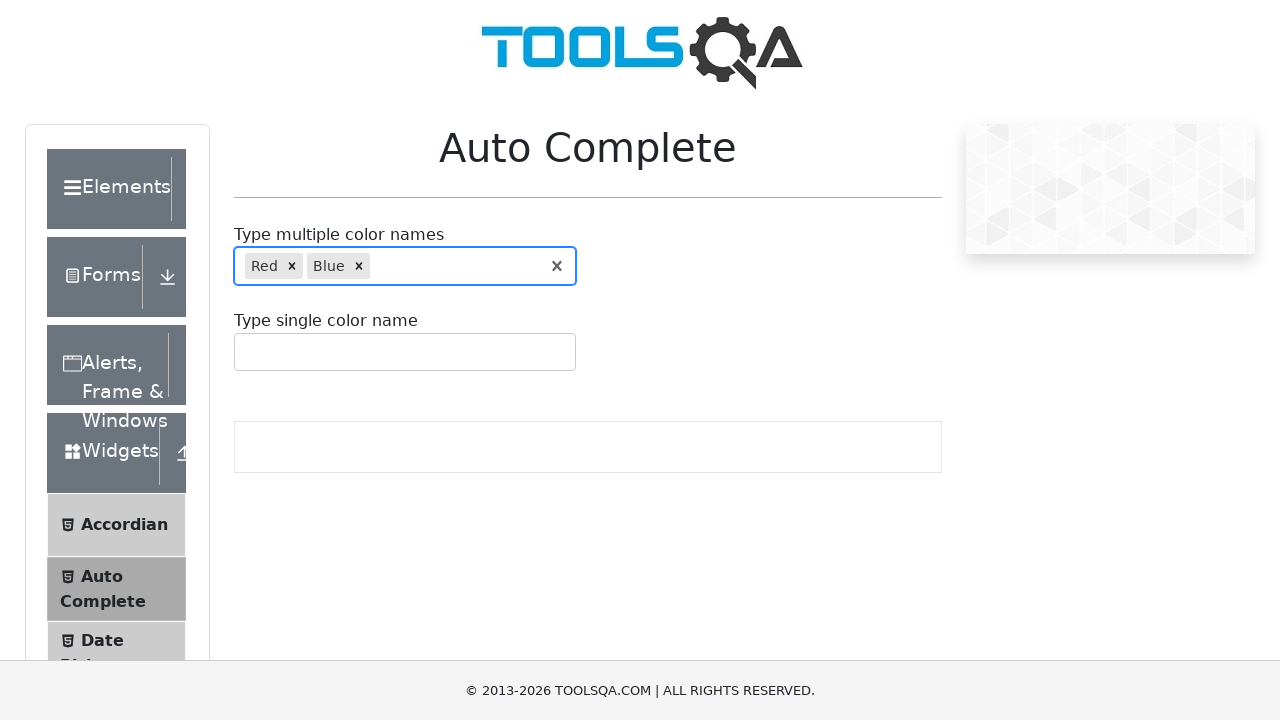